Tests web table interaction by reading and summing values from table cells to verify the total amount

Starting URL: https://rahulshettyacademy.com/AutomationPractice/

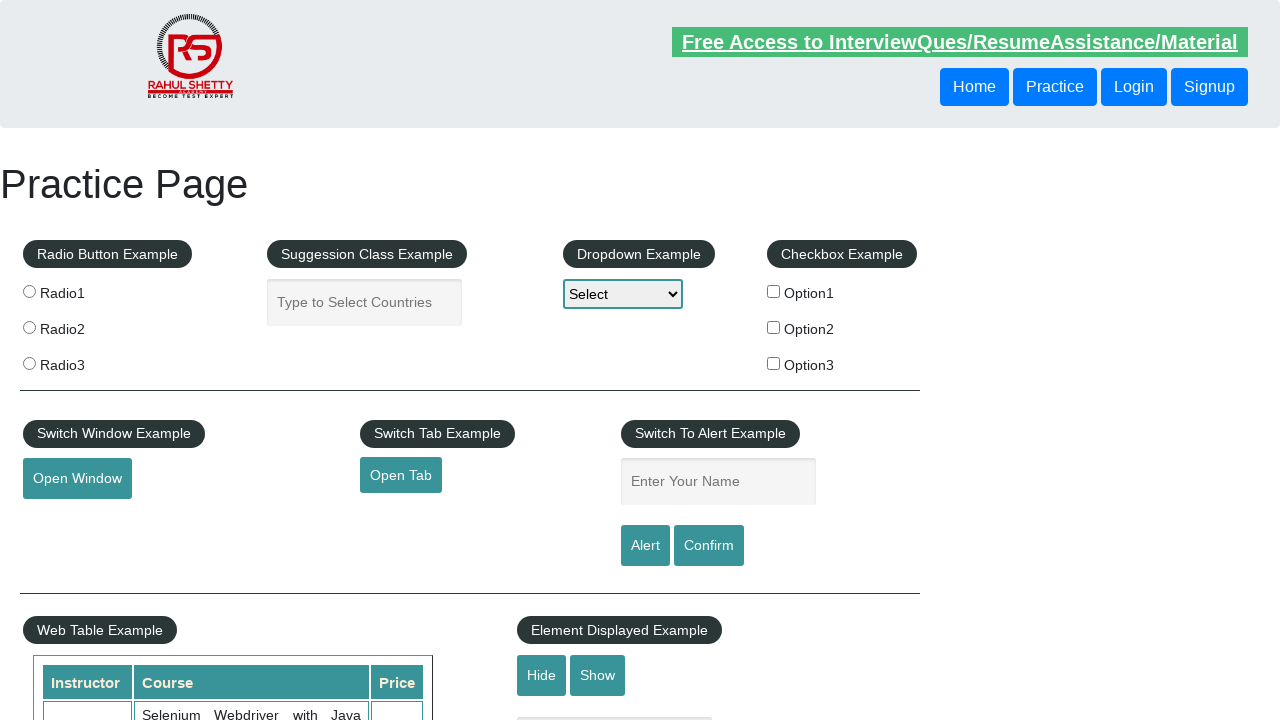

Retrieved cell text from row 1, column 4 of product table
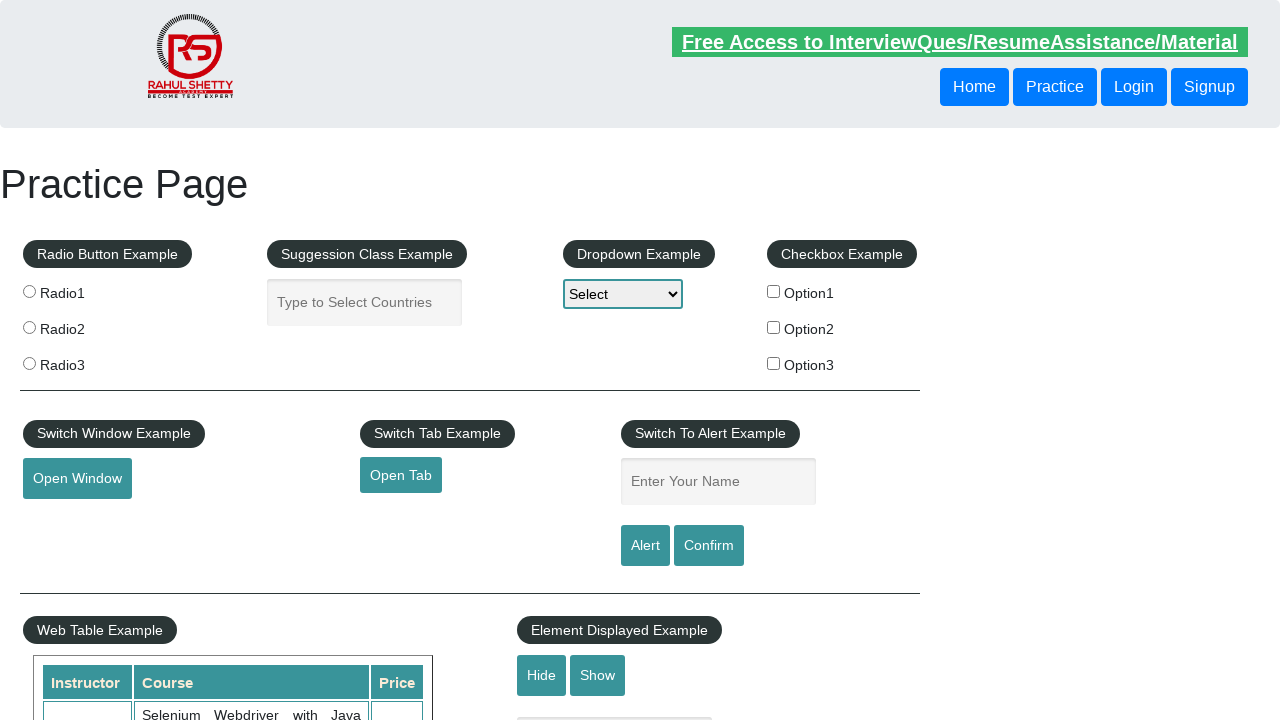

Added value 28 to running total (current total: 28)
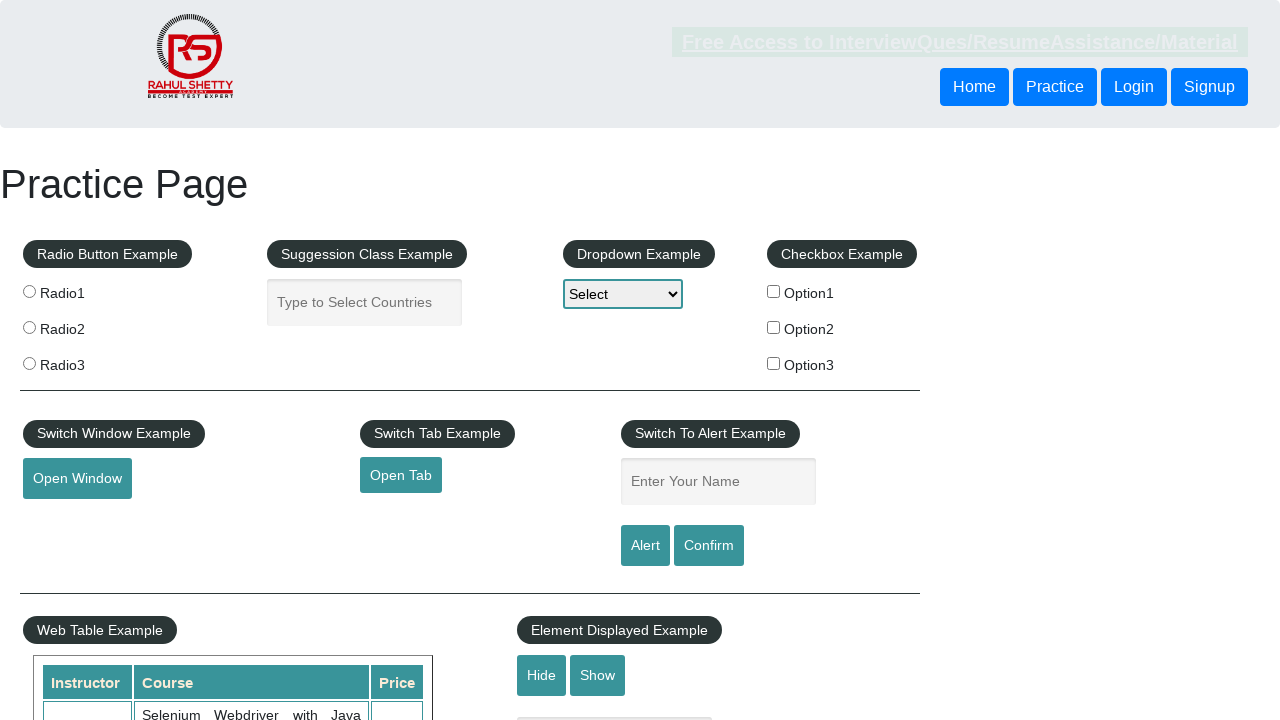

Retrieved cell text from row 2, column 4 of product table
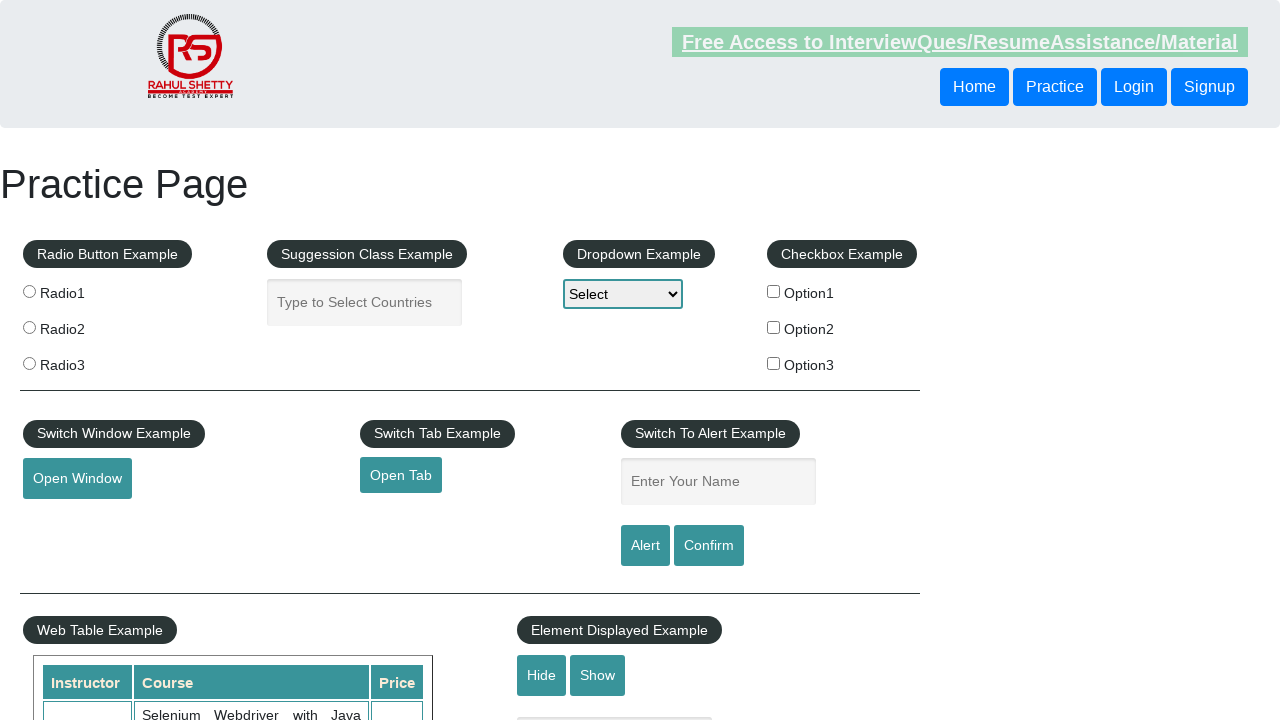

Added value 23 to running total (current total: 51)
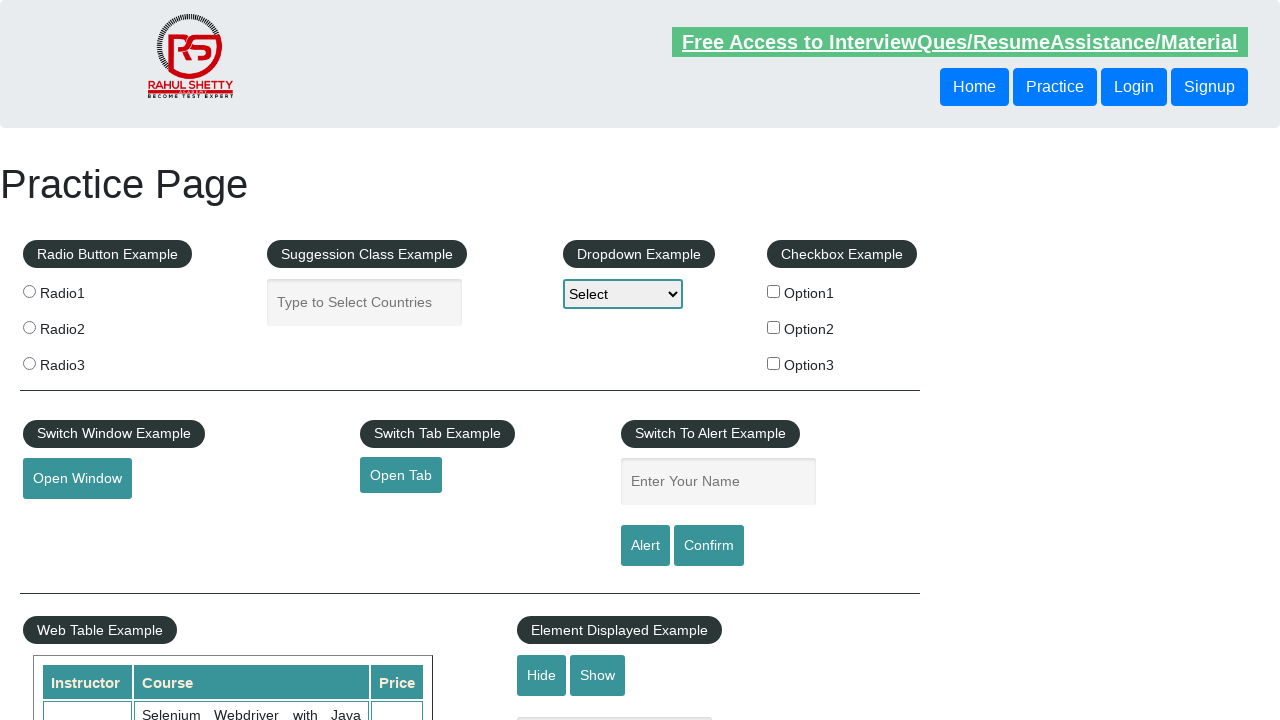

Retrieved cell text from row 3, column 4 of product table
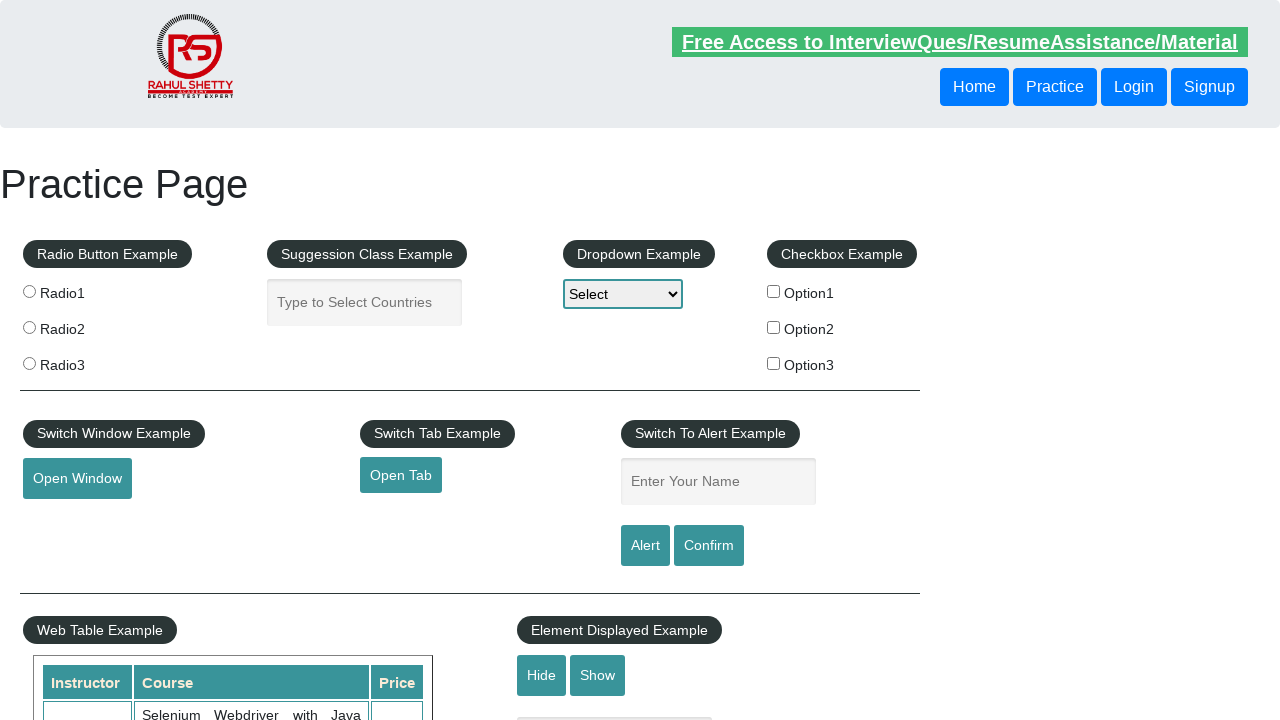

Added value 48 to running total (current total: 99)
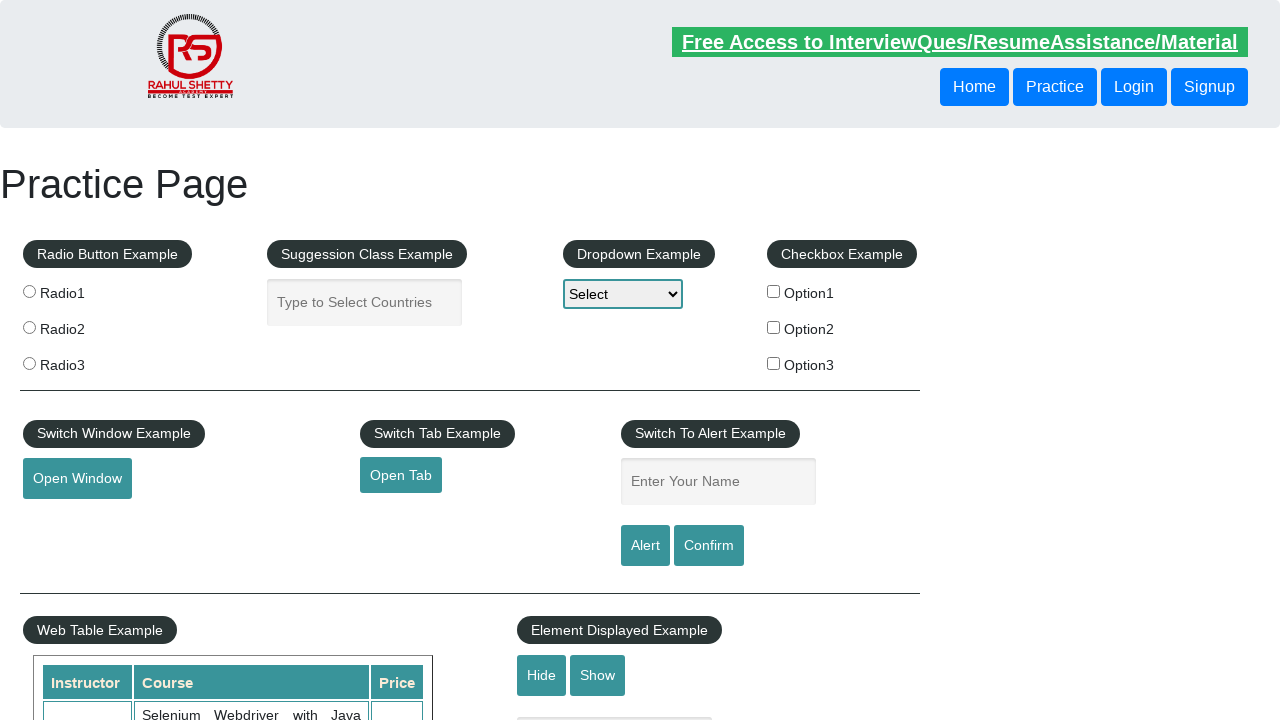

Retrieved cell text from row 4, column 4 of product table
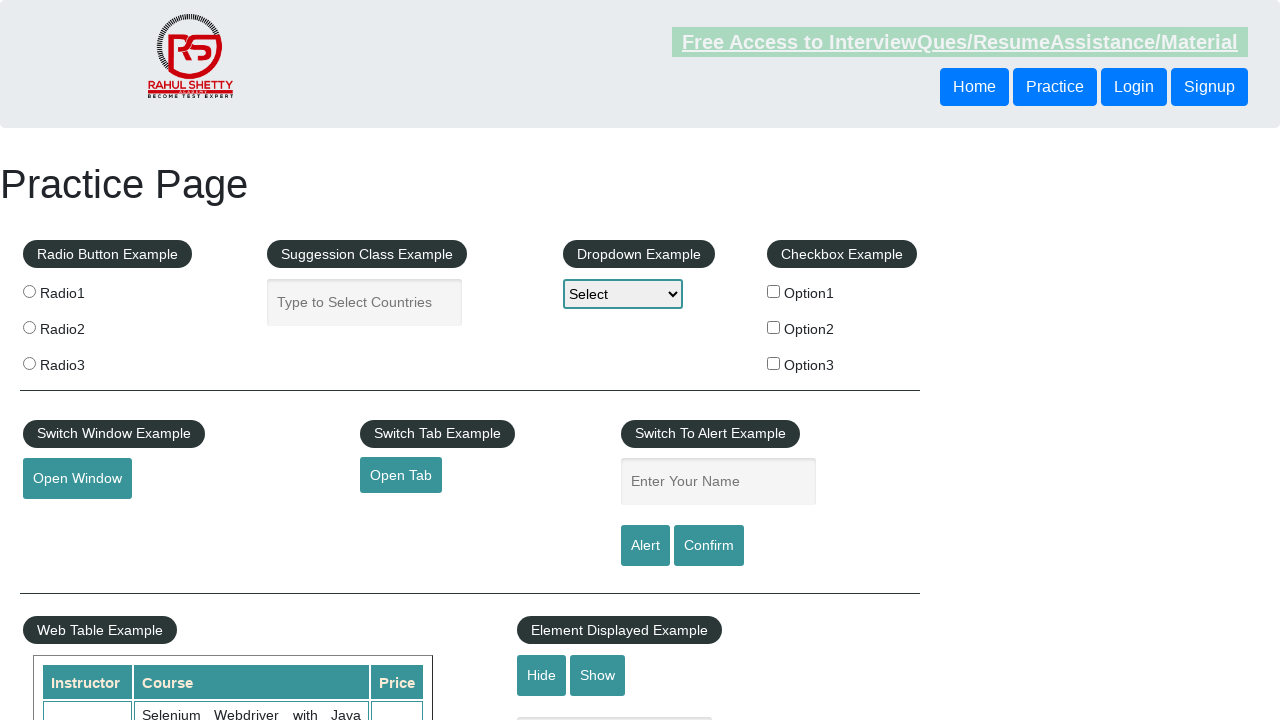

Added value 18 to running total (current total: 117)
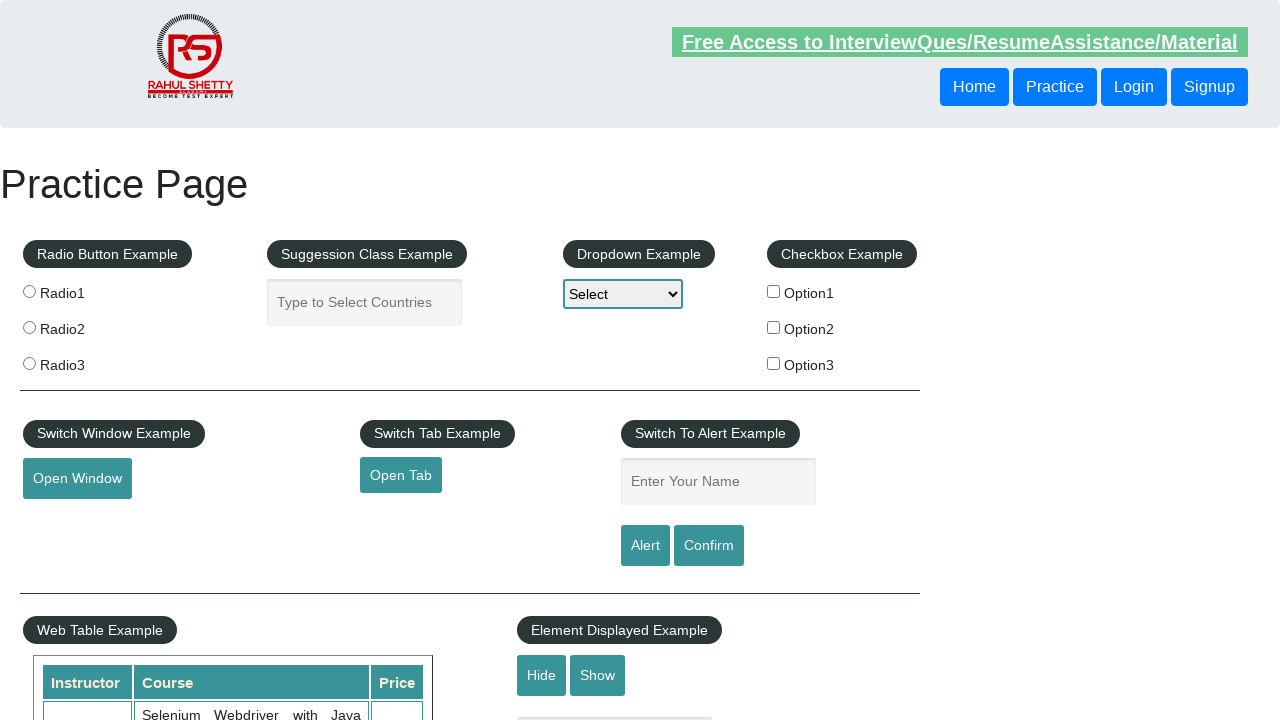

Retrieved cell text from row 5, column 4 of product table
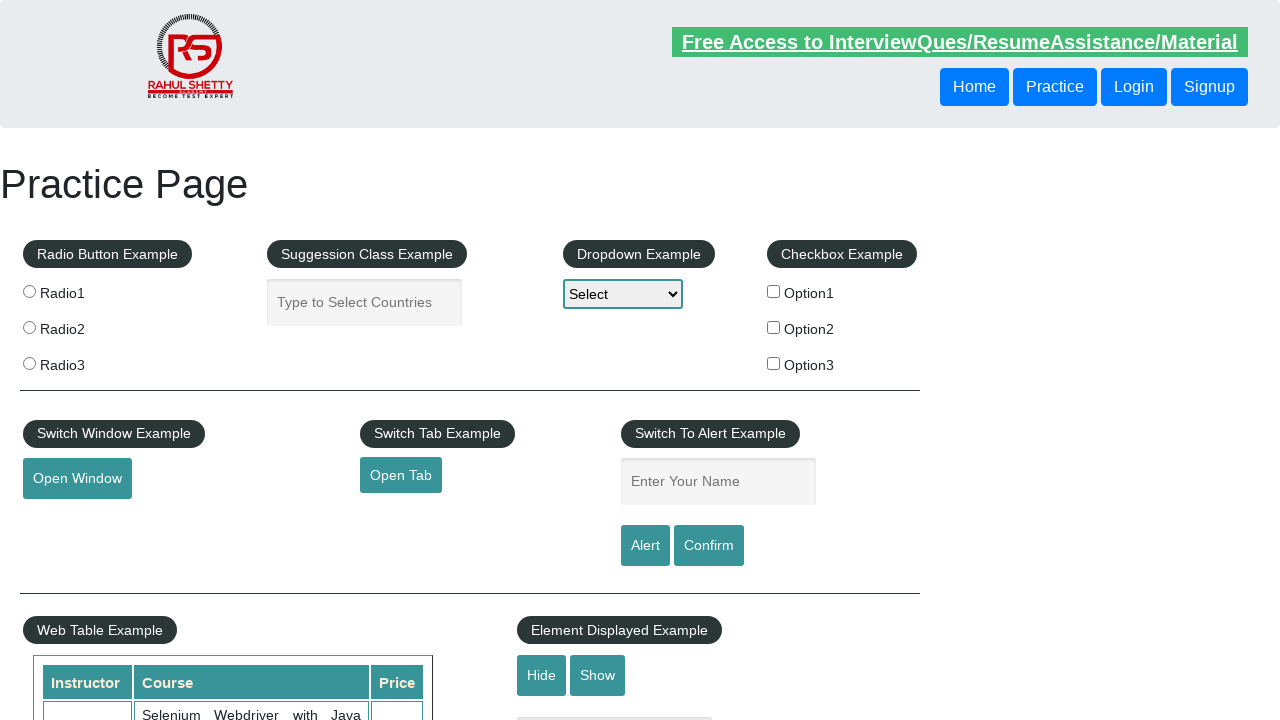

Added value 32 to running total (current total: 149)
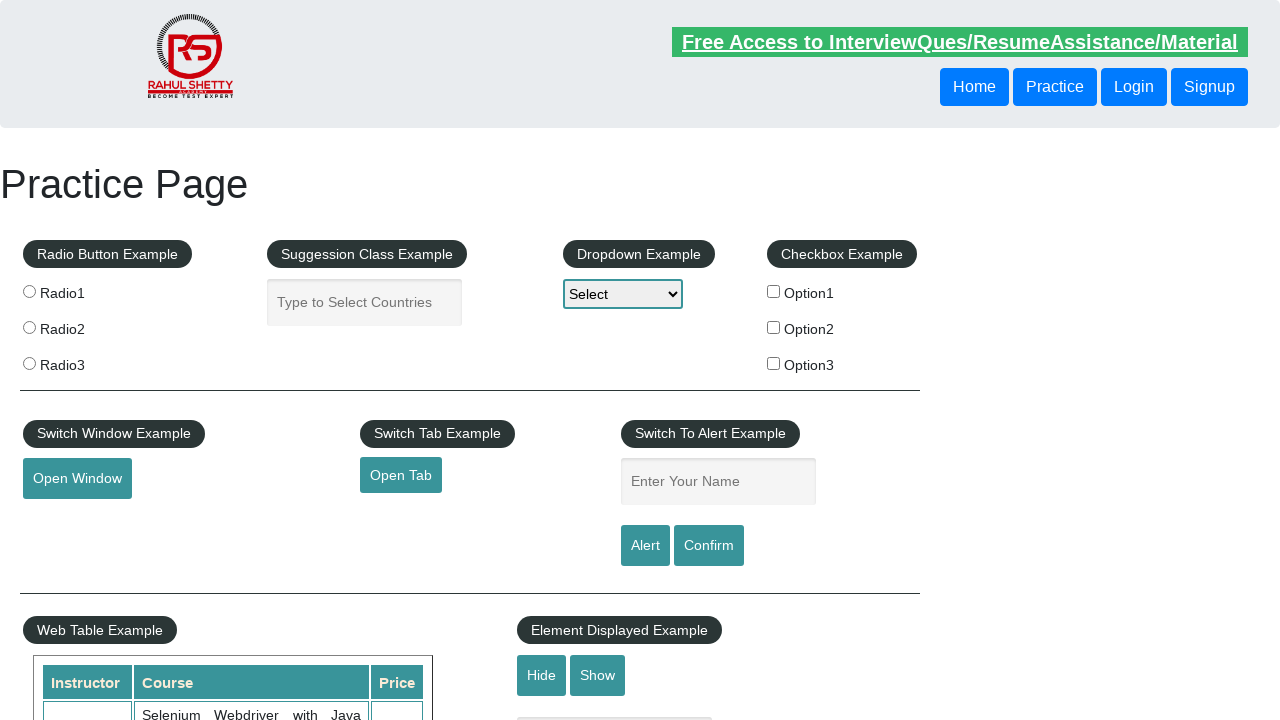

Retrieved cell text from row 6, column 4 of product table
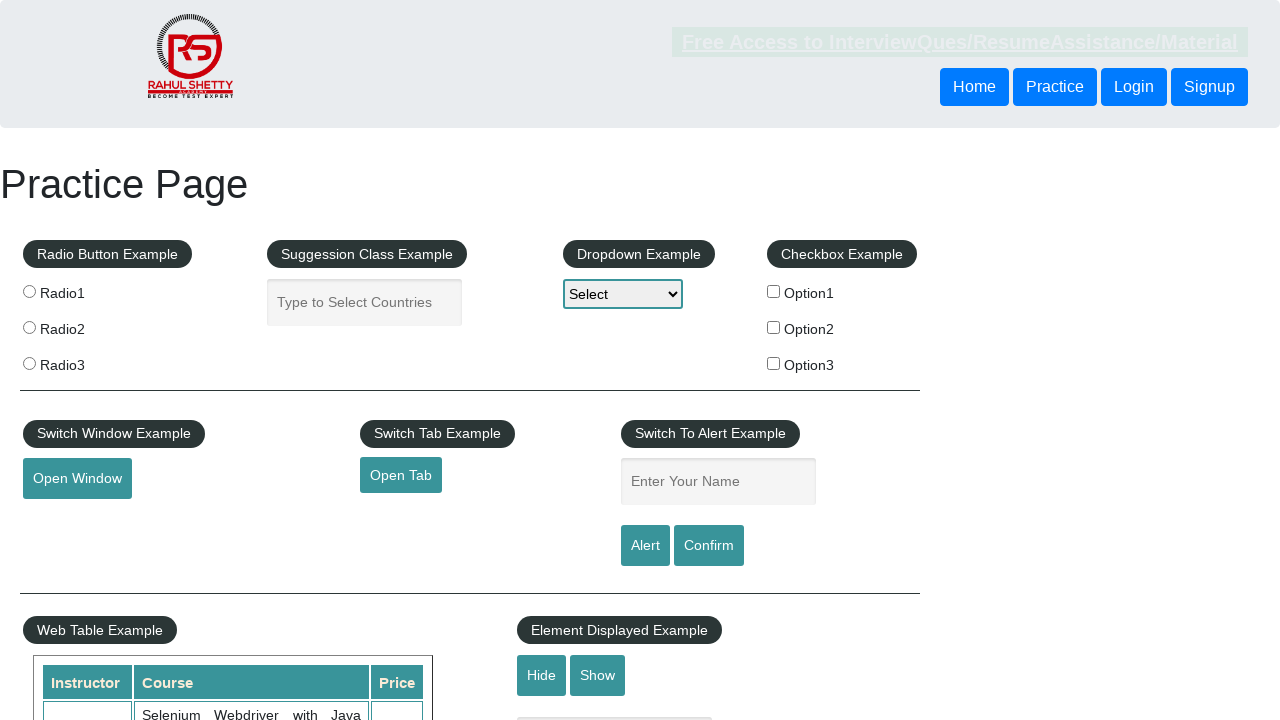

Added value 46 to running total (current total: 195)
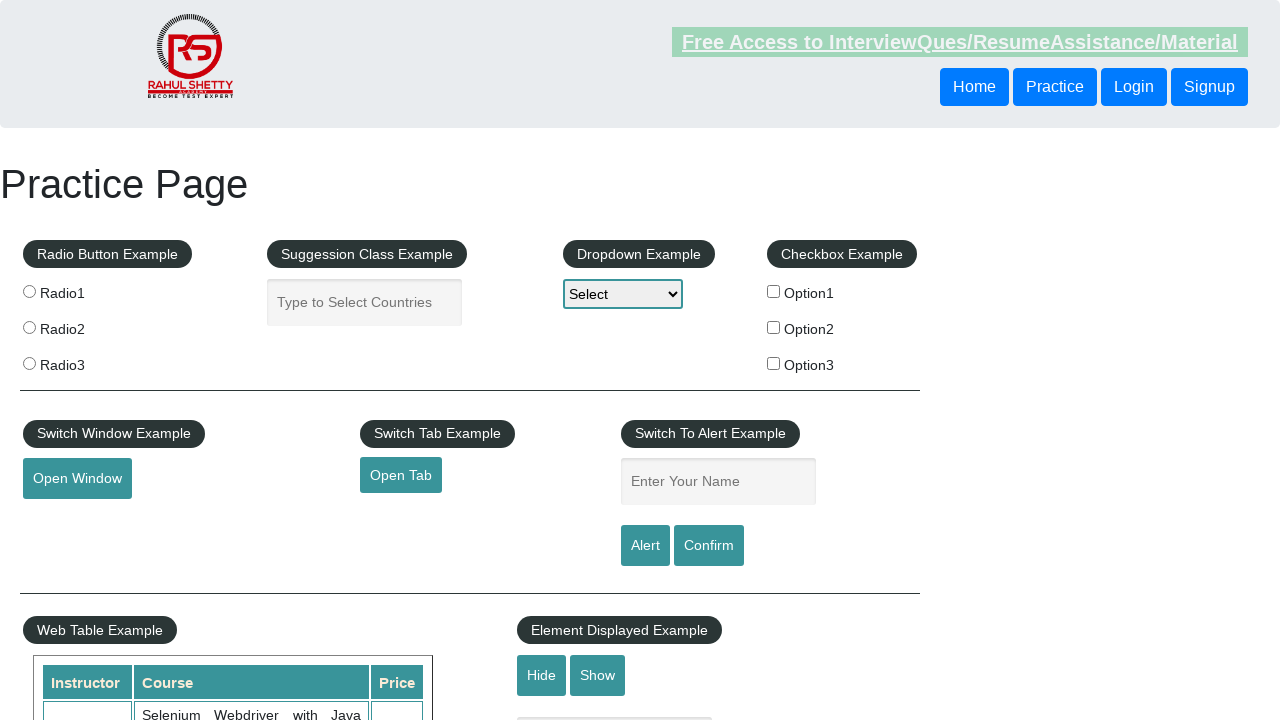

Retrieved cell text from row 7, column 4 of product table
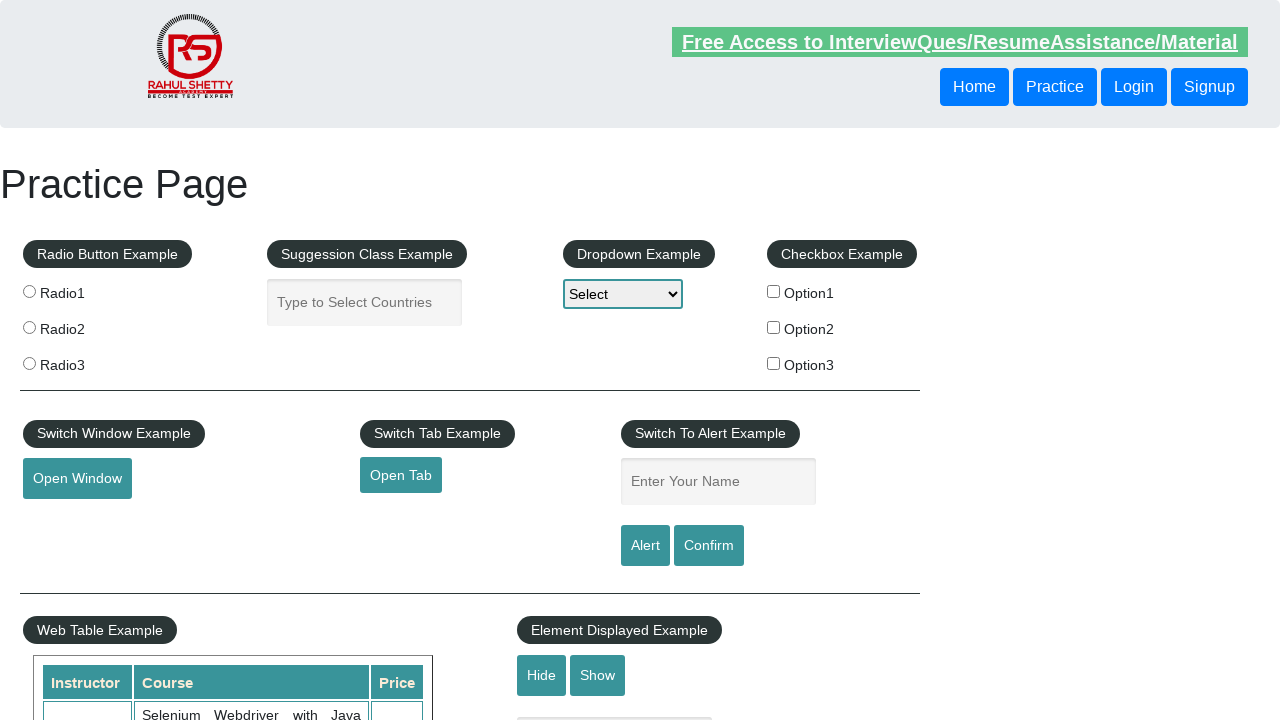

Added value 37 to running total (current total: 232)
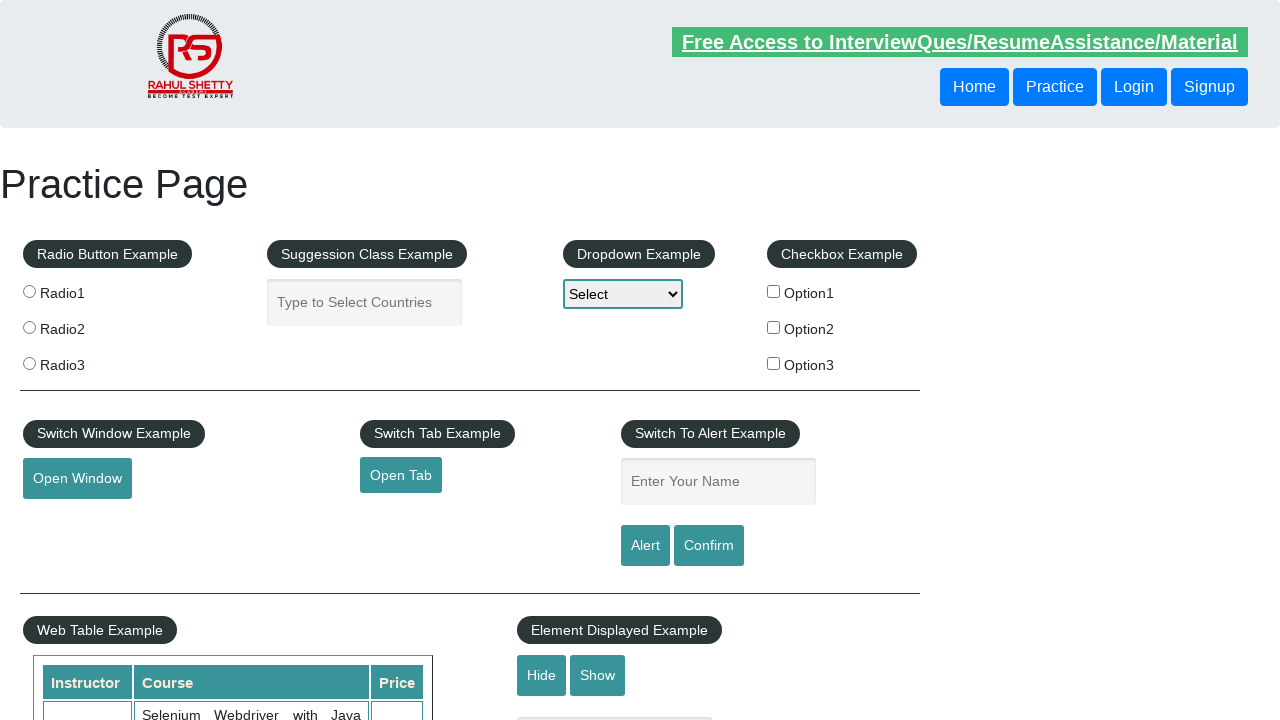

Retrieved cell text from row 8, column 4 of product table
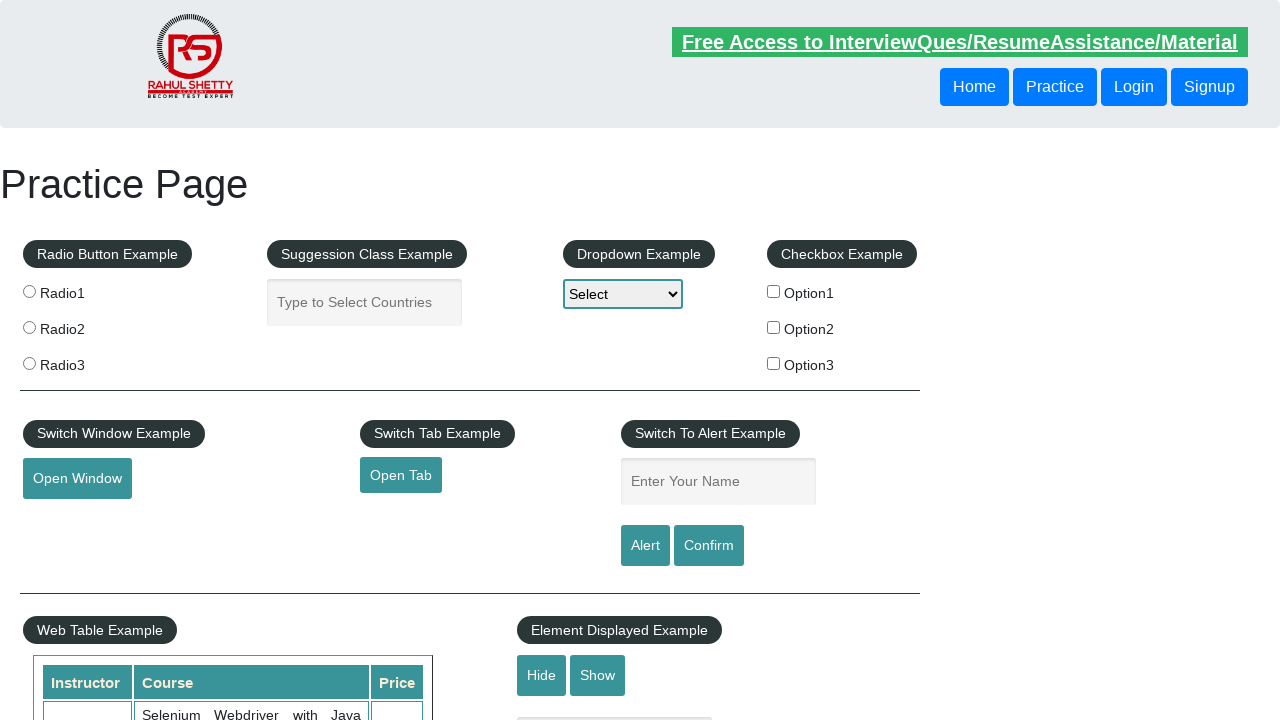

Added value 31 to running total (current total: 263)
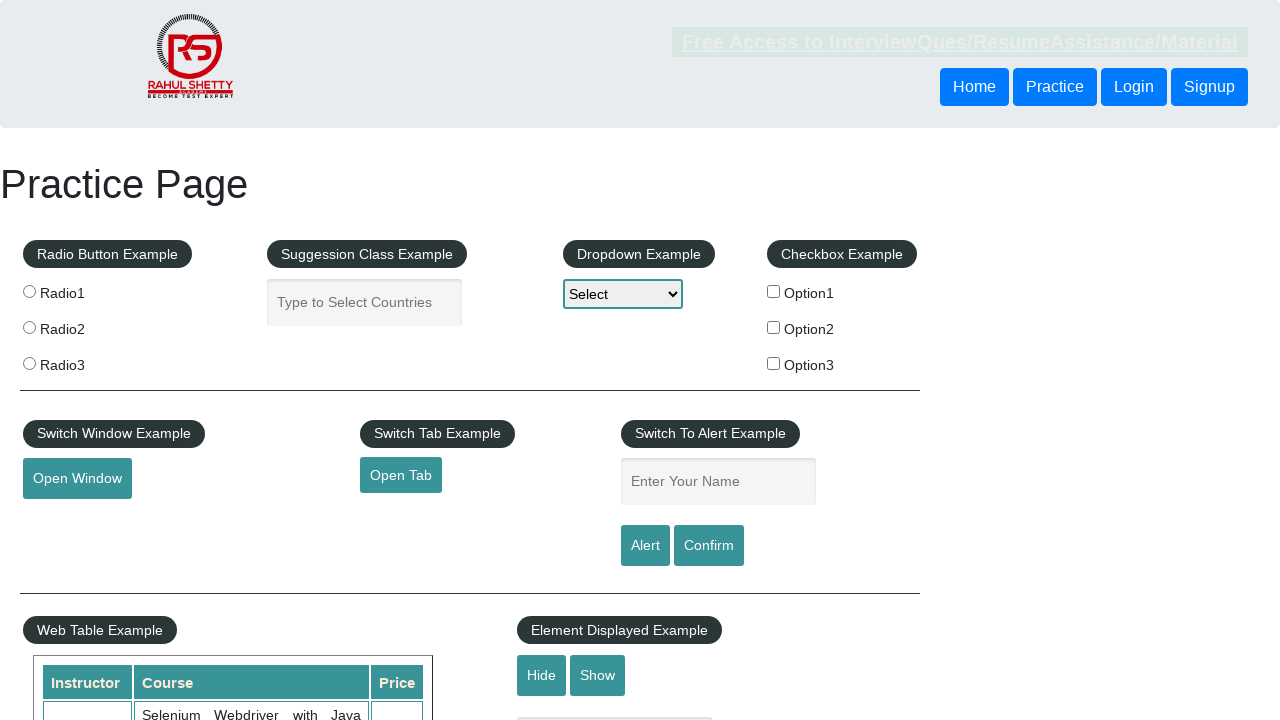

Retrieved cell text from row 9, column 4 of product table
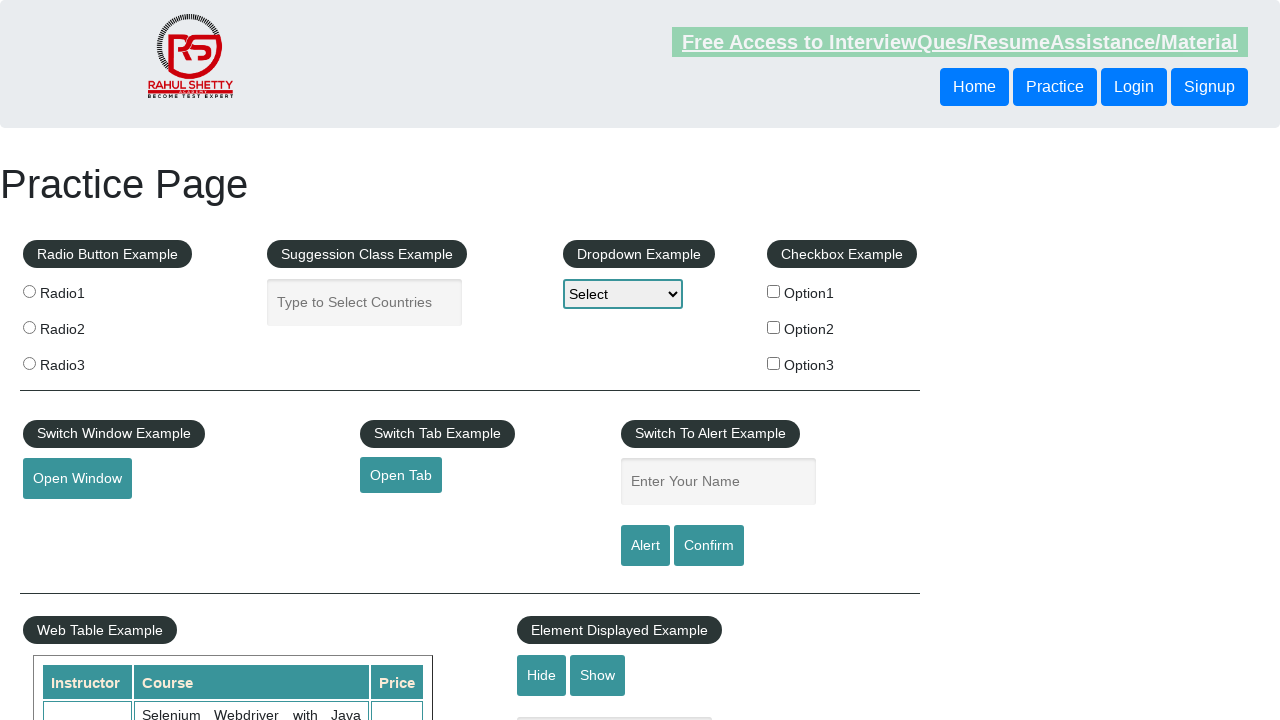

Added value 33 to running total (current total: 296)
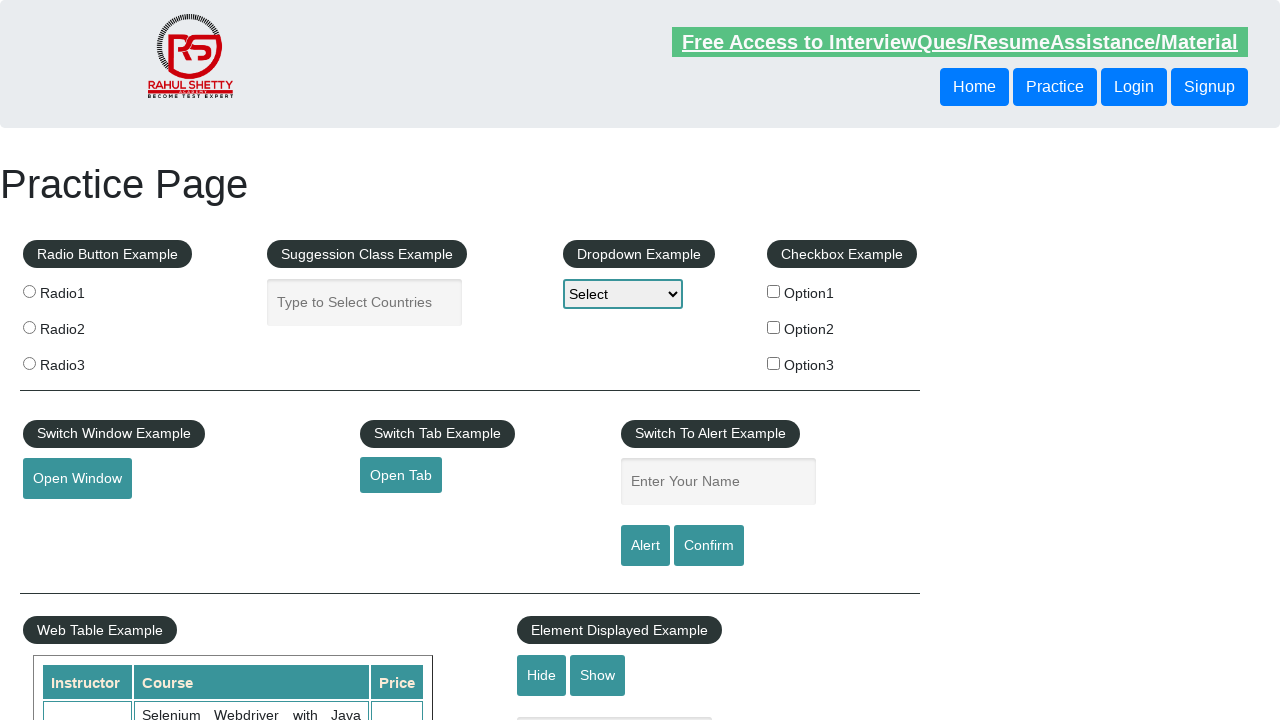

Verified total amount equals 296 (actual: 296)
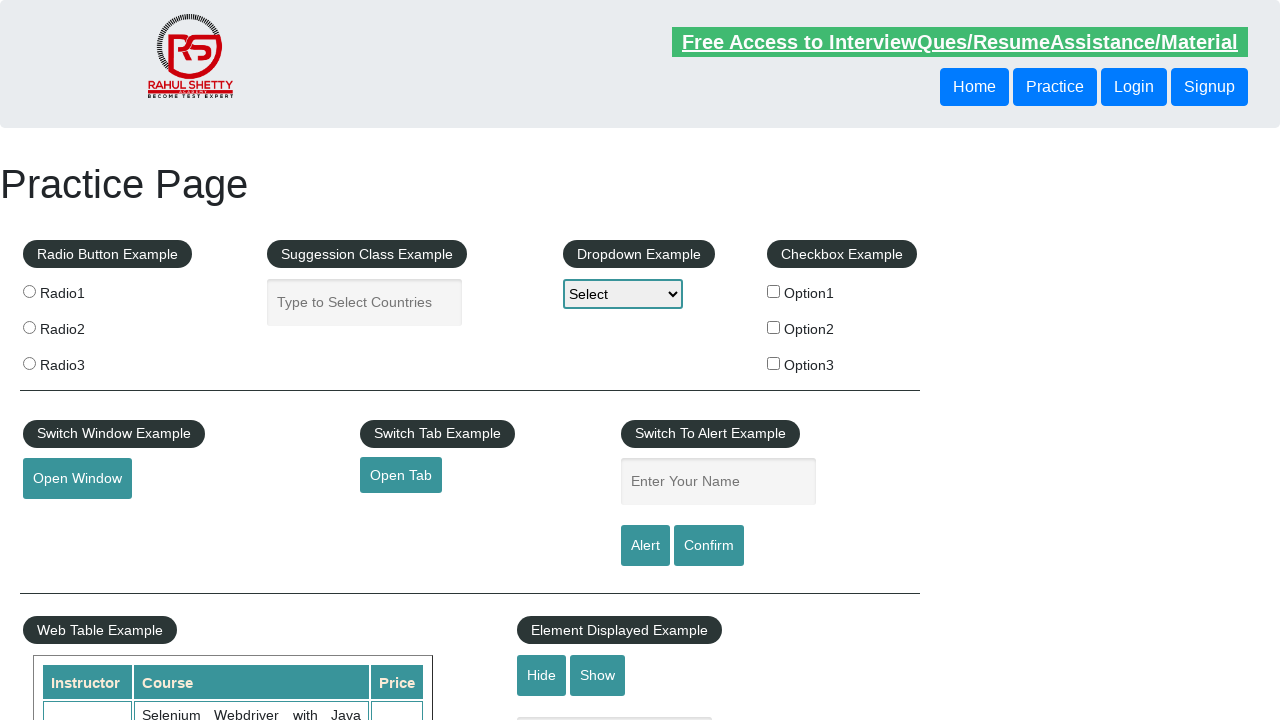

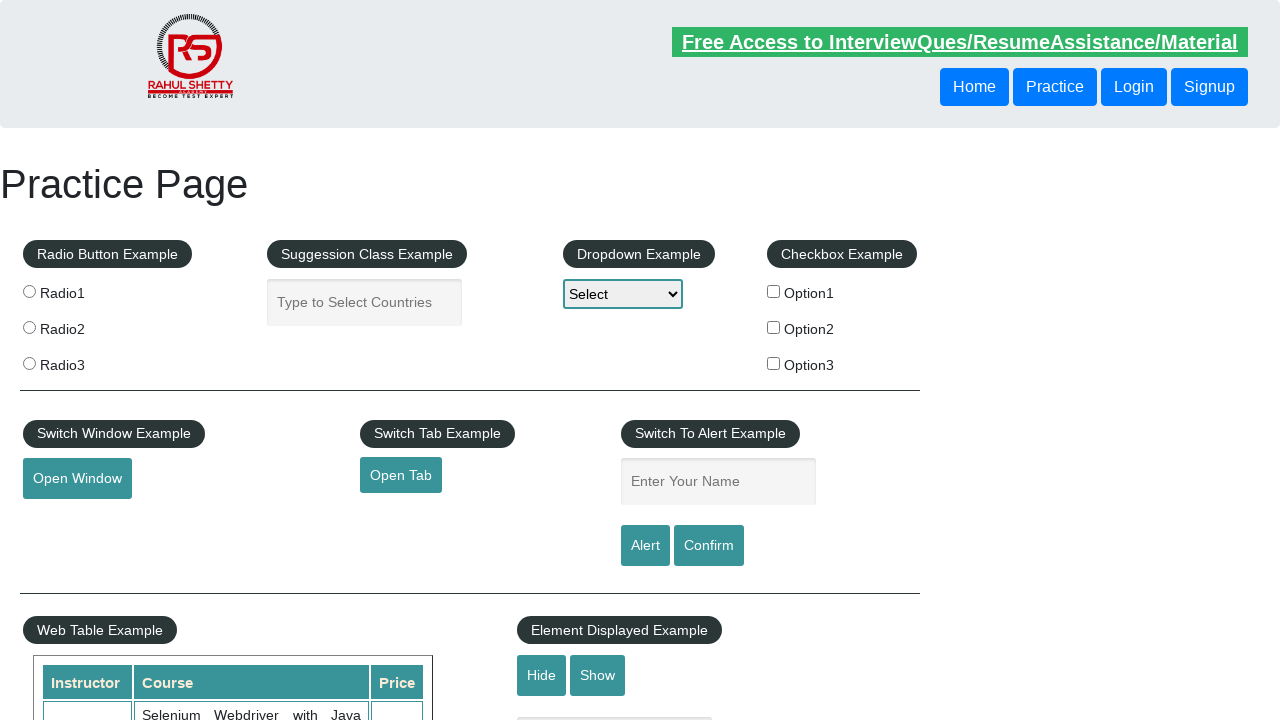